Verifies that the home page title contains "DaveAI"

Starting URL: https://www.iamdave.ai/

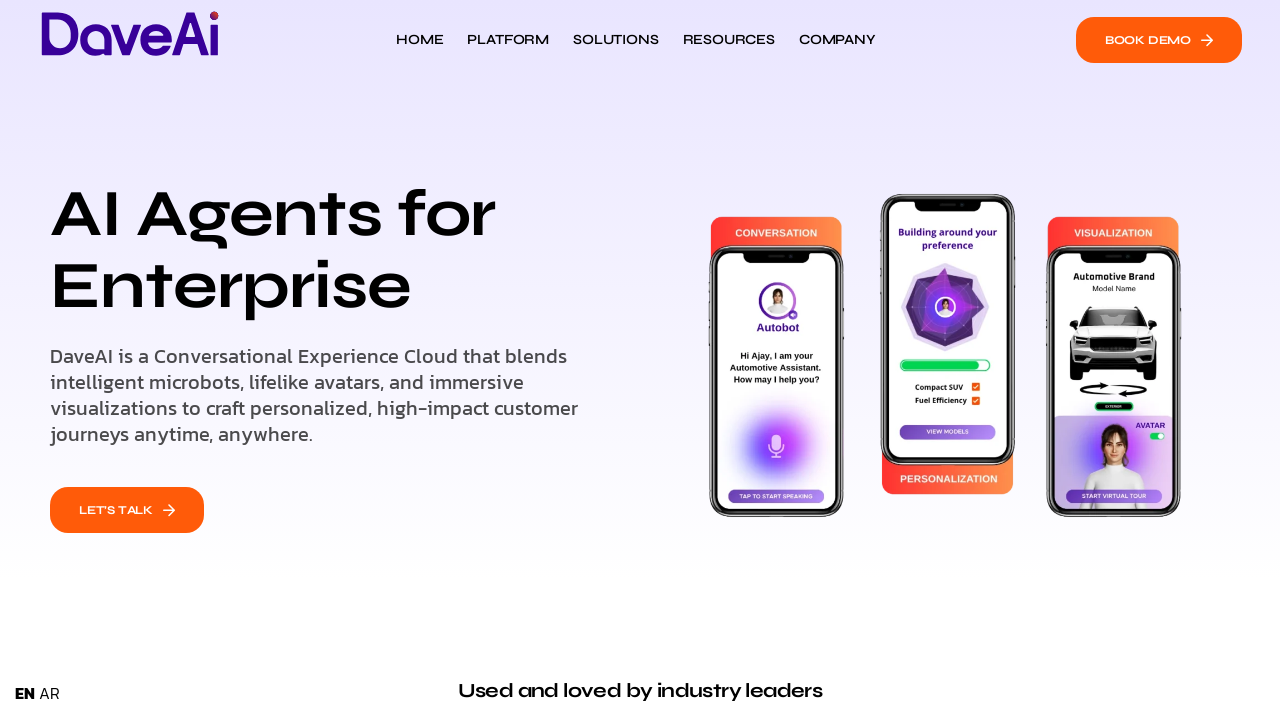

Navigated to https://www.iamdave.ai/
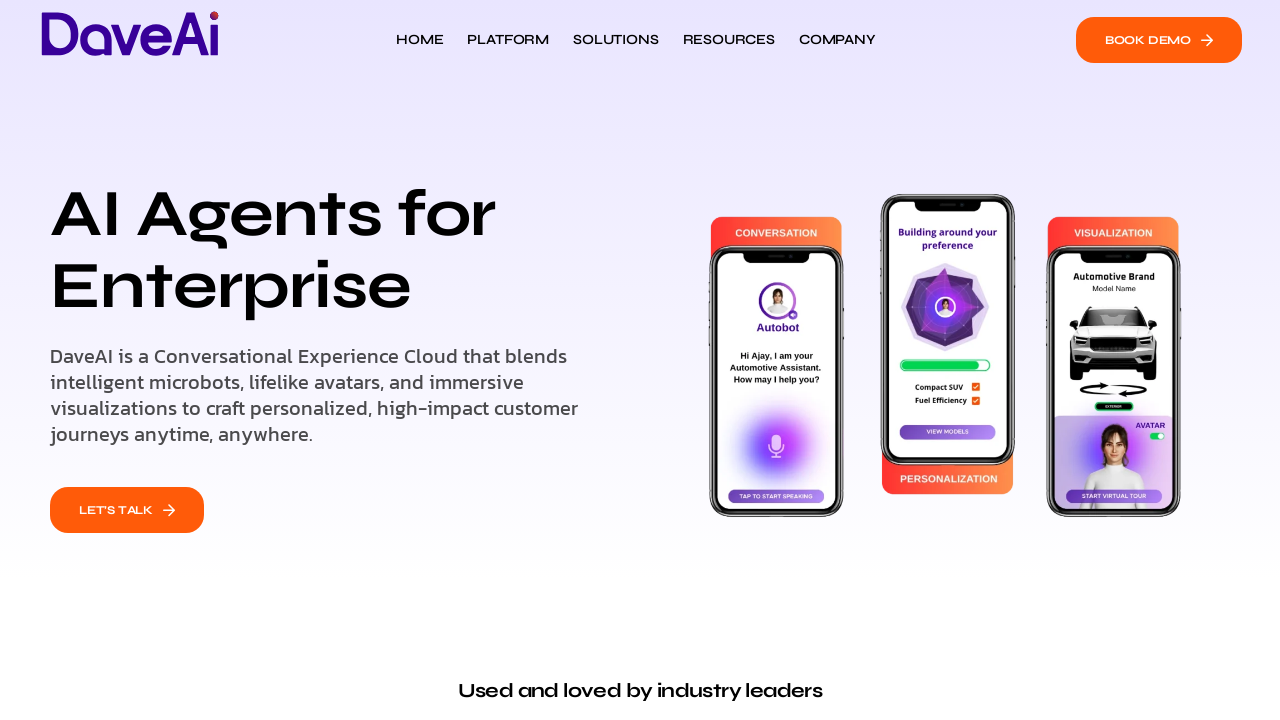

Verified that page title contains 'DaveAI'
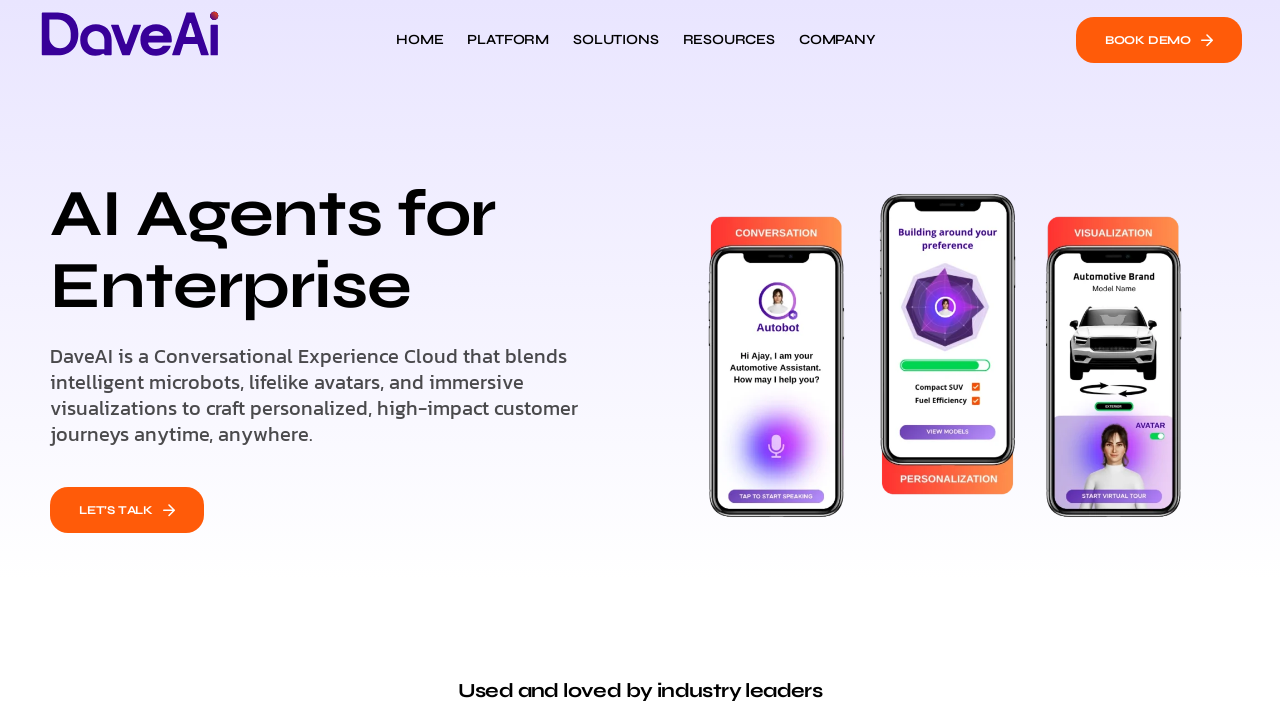

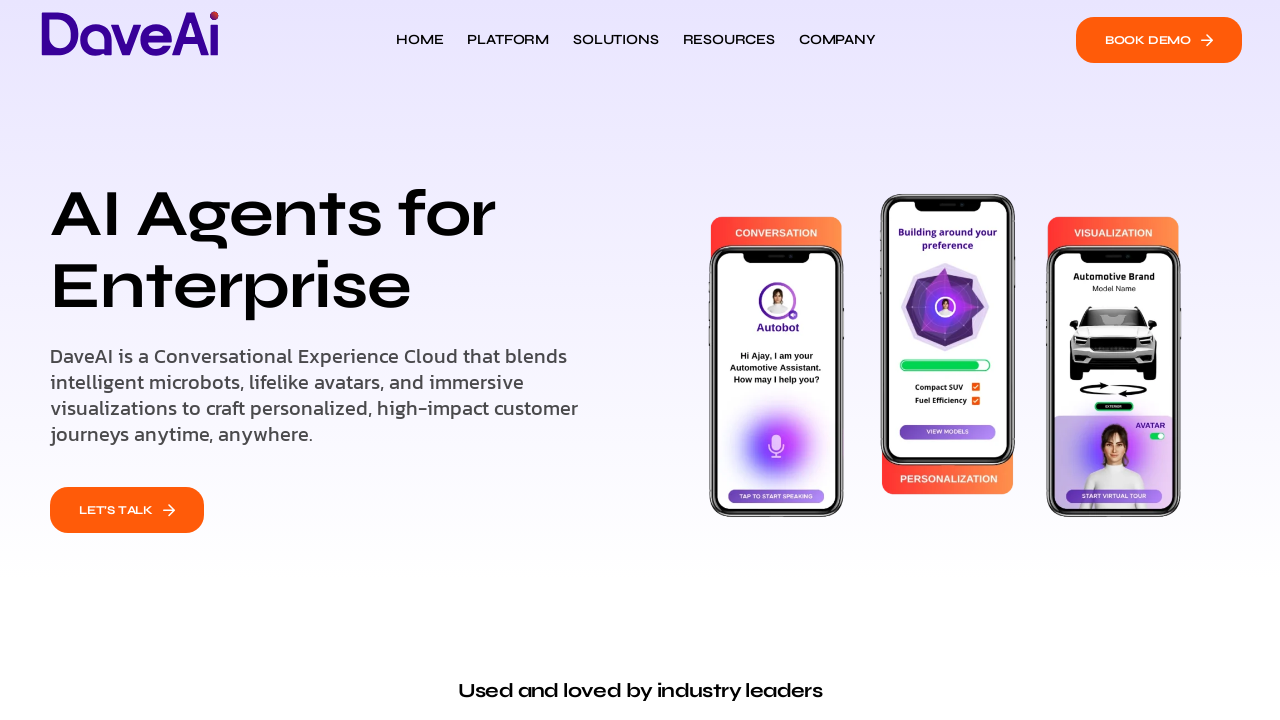